Solves a math captcha by extracting a value from an image attribute, calculating the result, and submitting a form with checkbox selections

Starting URL: http://suninjuly.github.io/get_attribute.html

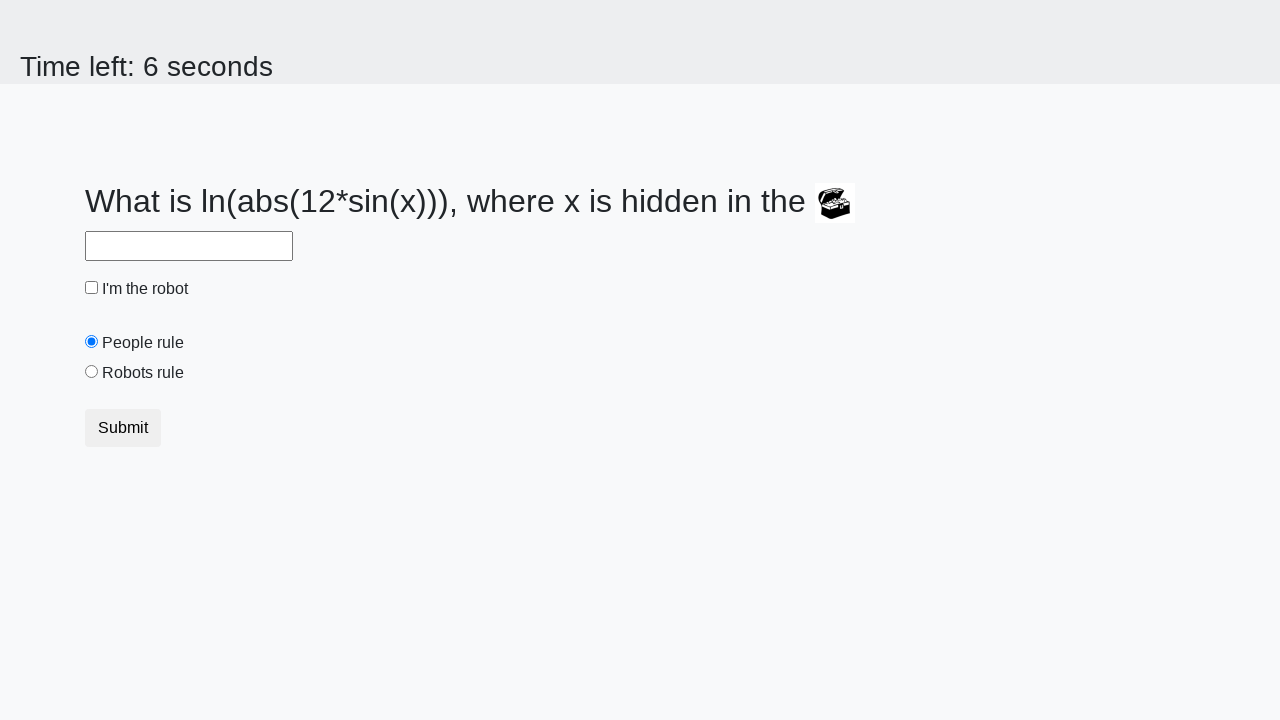

Extracted valuex attribute from treasure image element
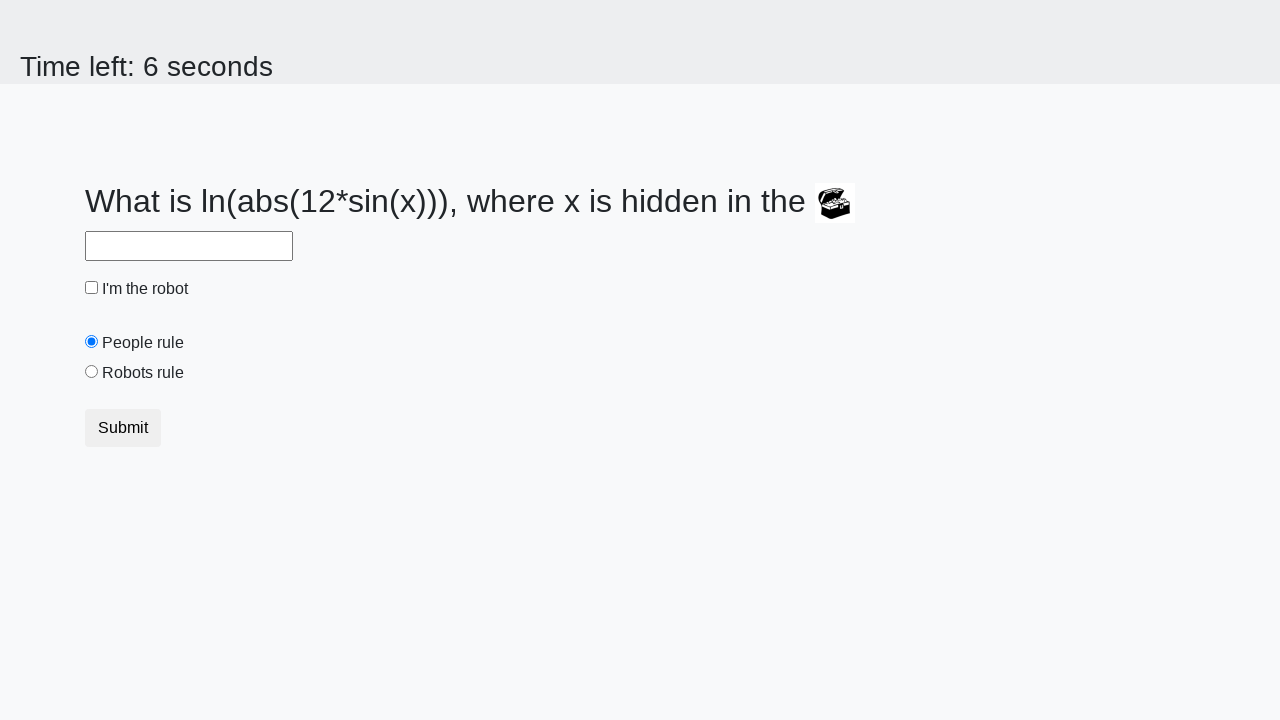

Calculated math captcha result using log(sin) formula
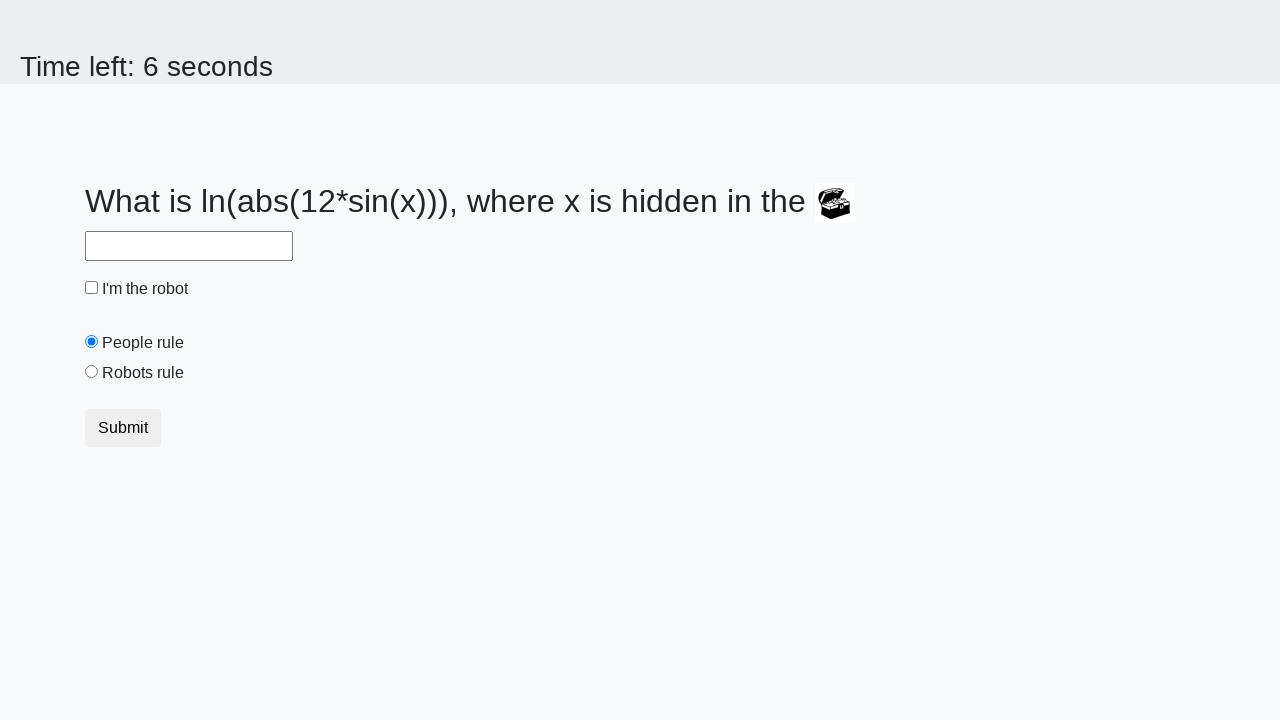

Filled answer field with calculated captcha result on #answer
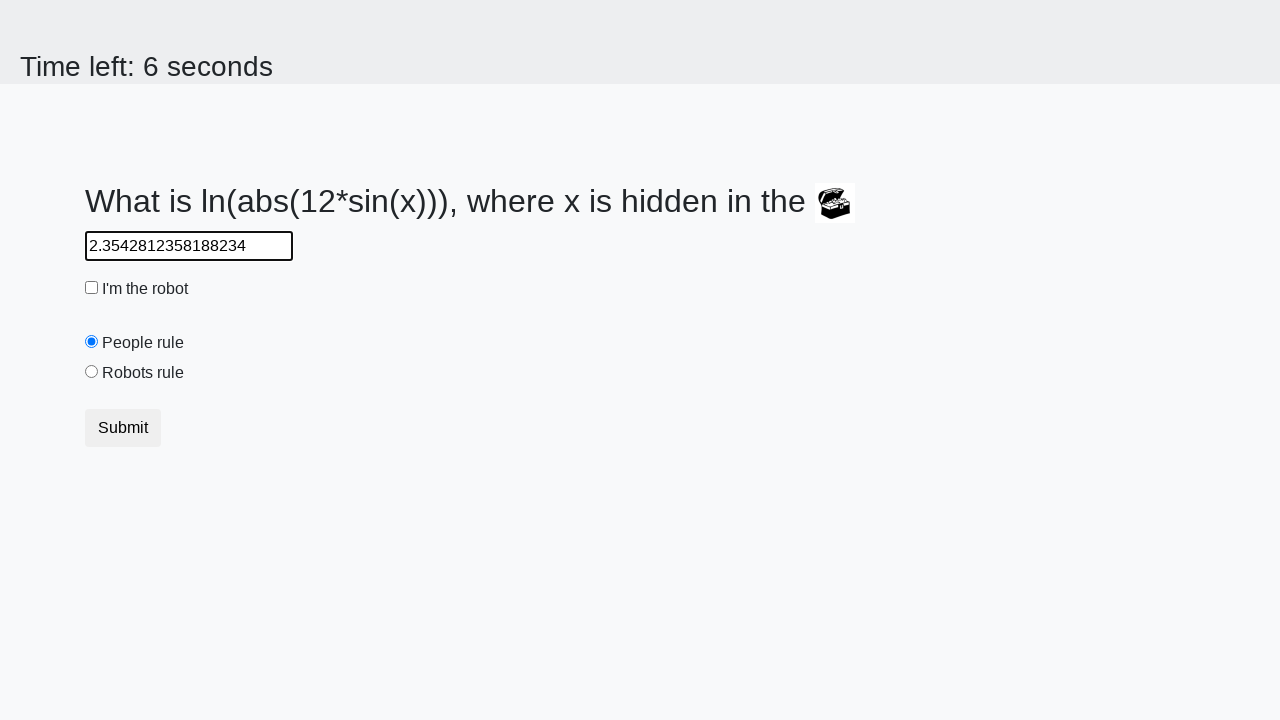

Clicked robot checkbox at (92, 288) on #robotCheckbox
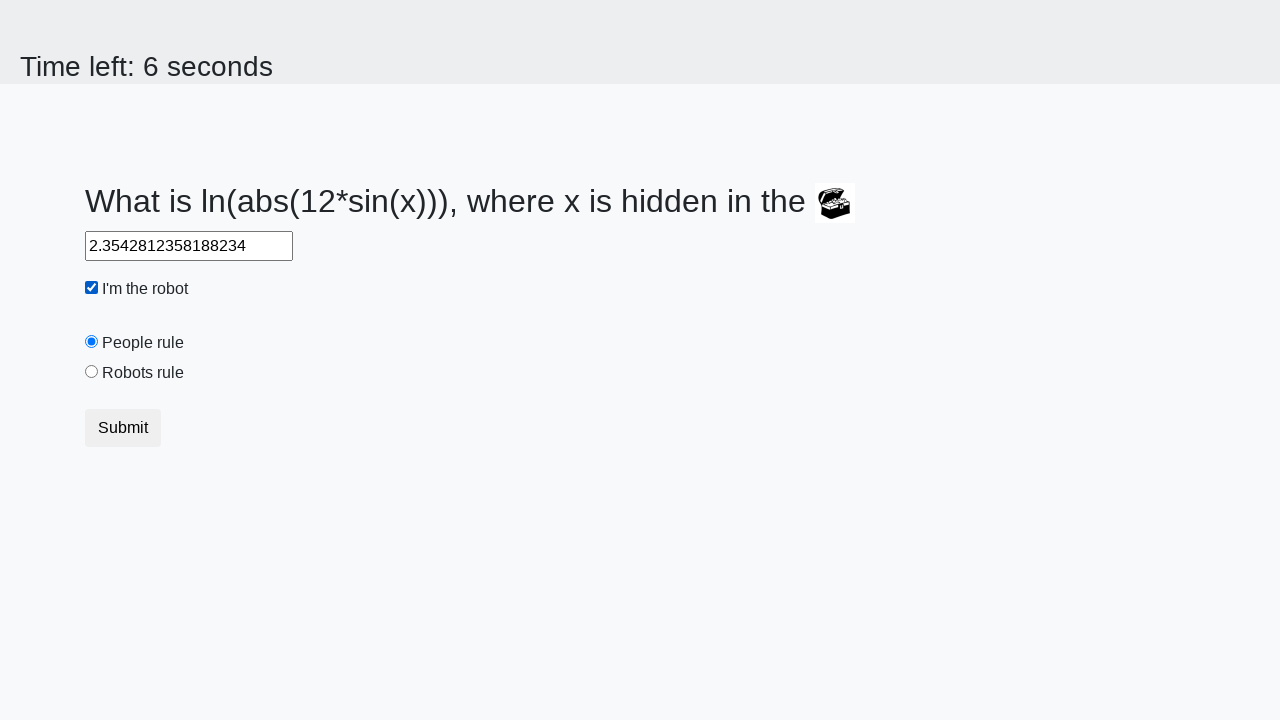

Clicked robots rule radio button at (92, 372) on #robotsRule
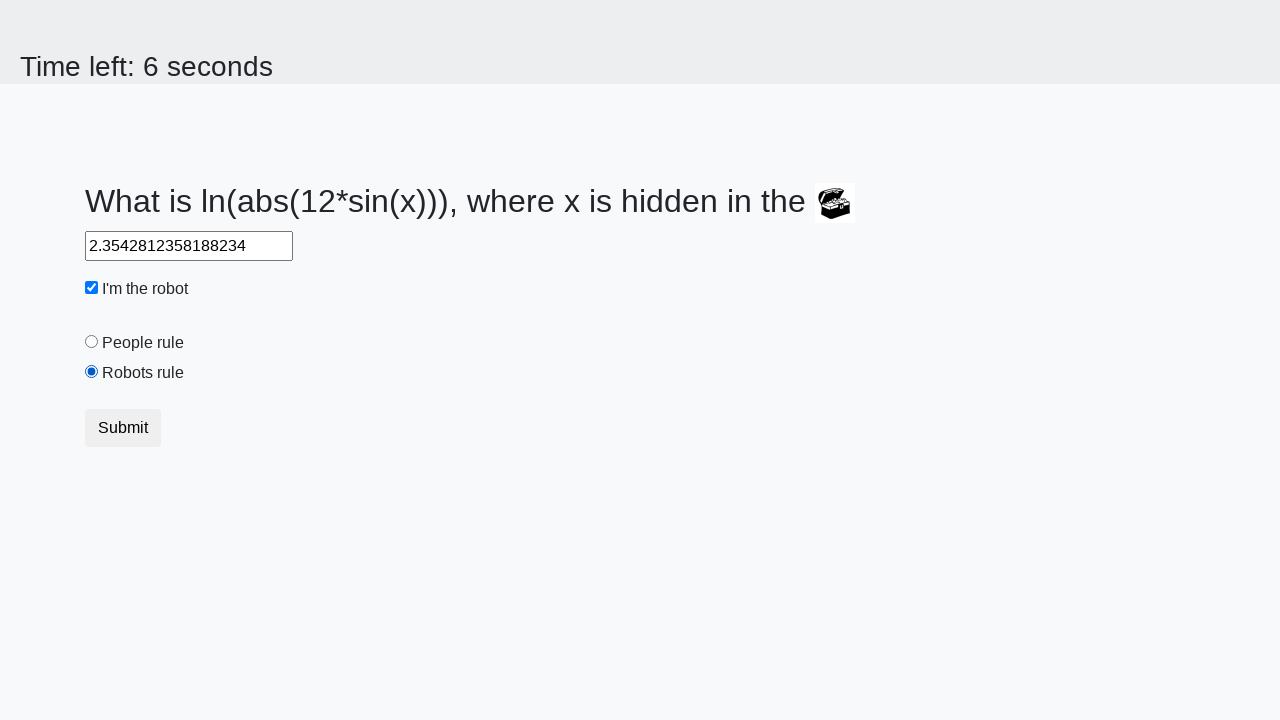

Clicked Submit button to submit the form at (123, 428) on button:text('Submit')
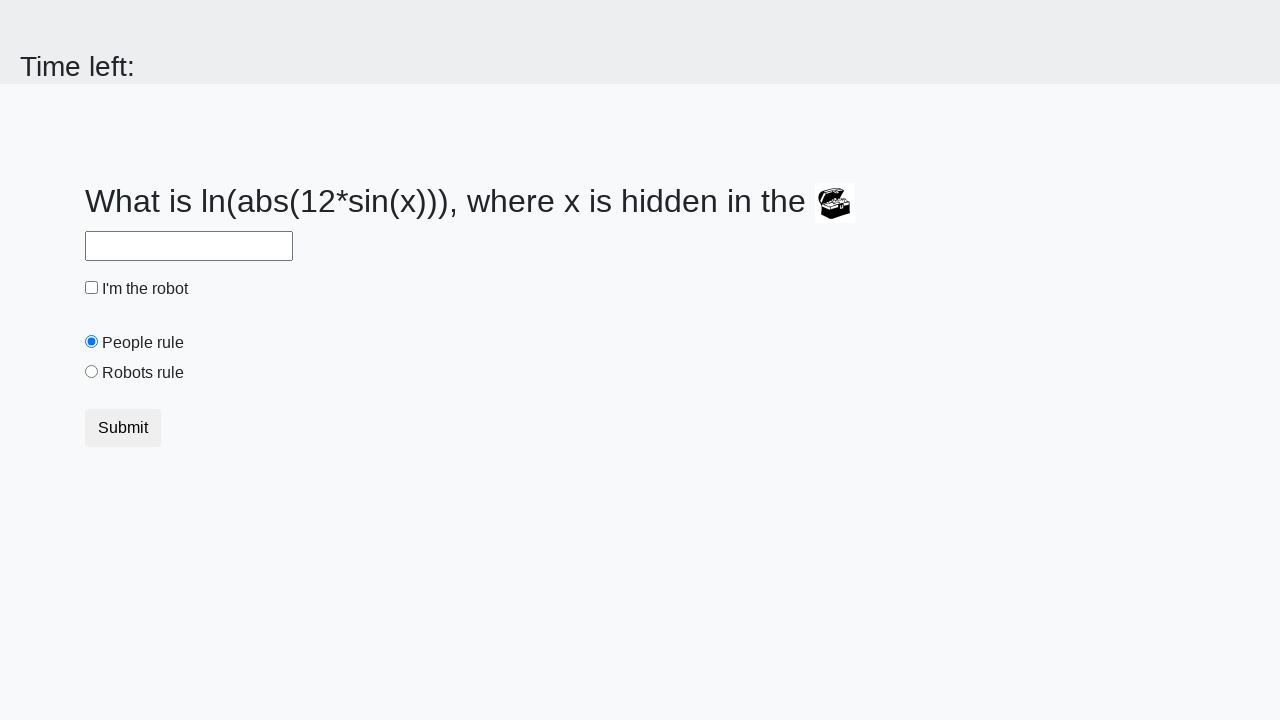

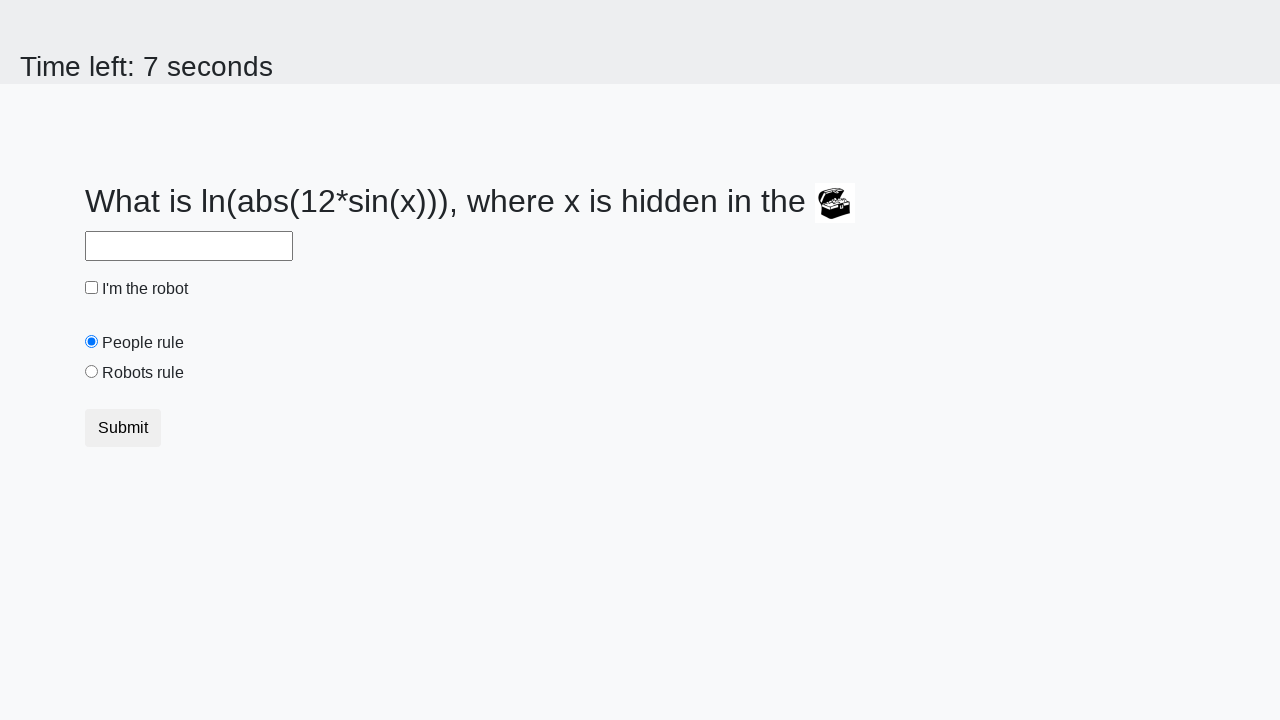